Tests account registration form by filling in all required fields and verifying that a privacy policy warning appears when submitting without accepting terms

Starting URL: https://naveenautomationlabs.com/opencart/index.php?route=account/register

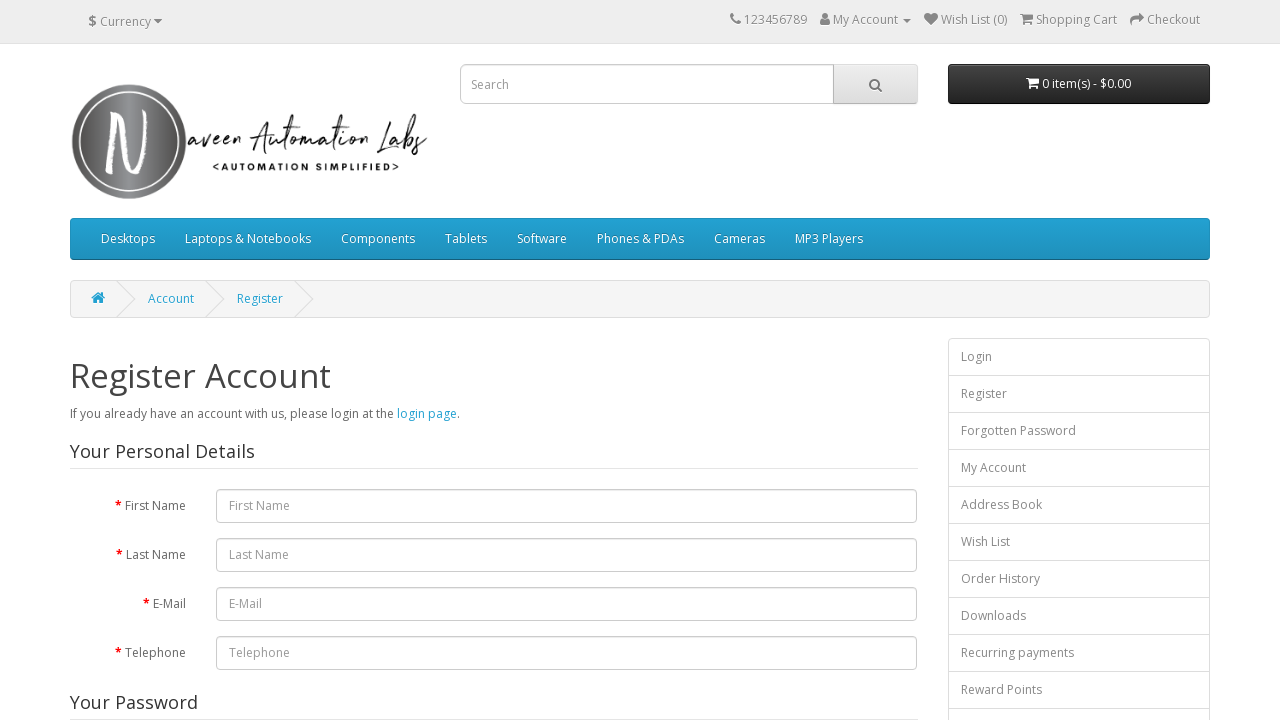

Filled first name field with 'Surabhi' on #input-firstname
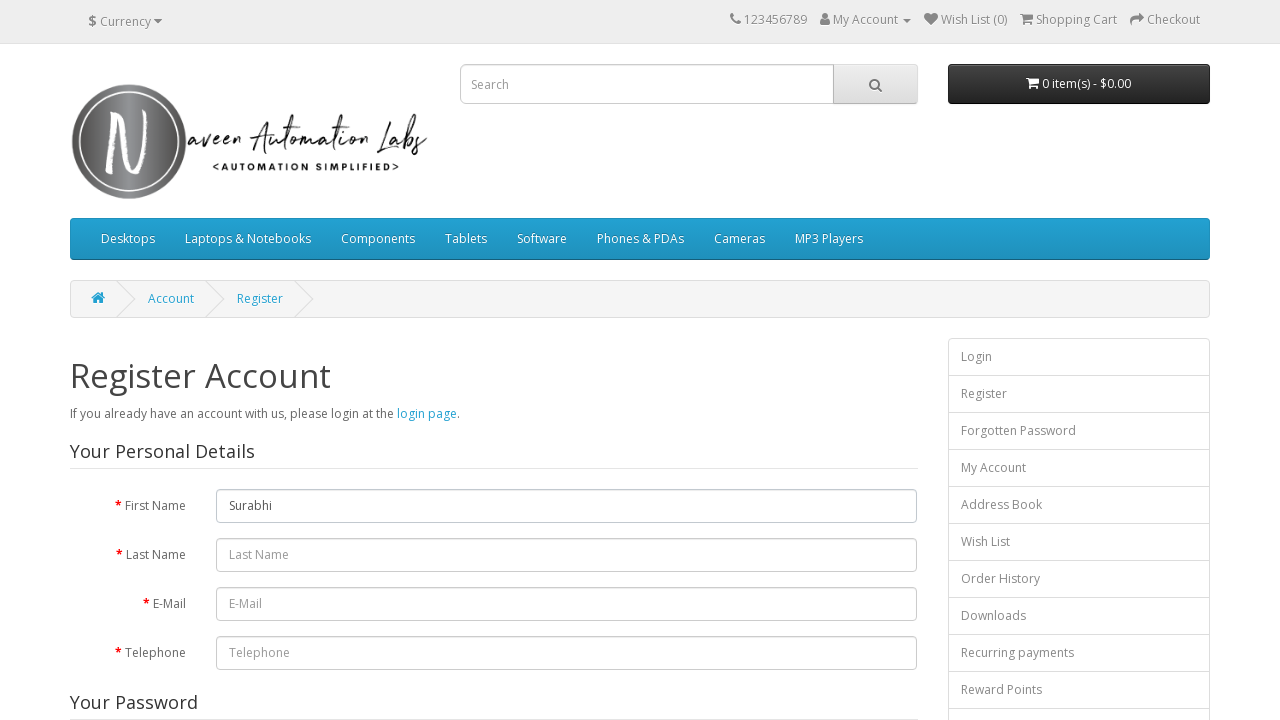

Filled last name field with 'Sadanand' on #input-lastname
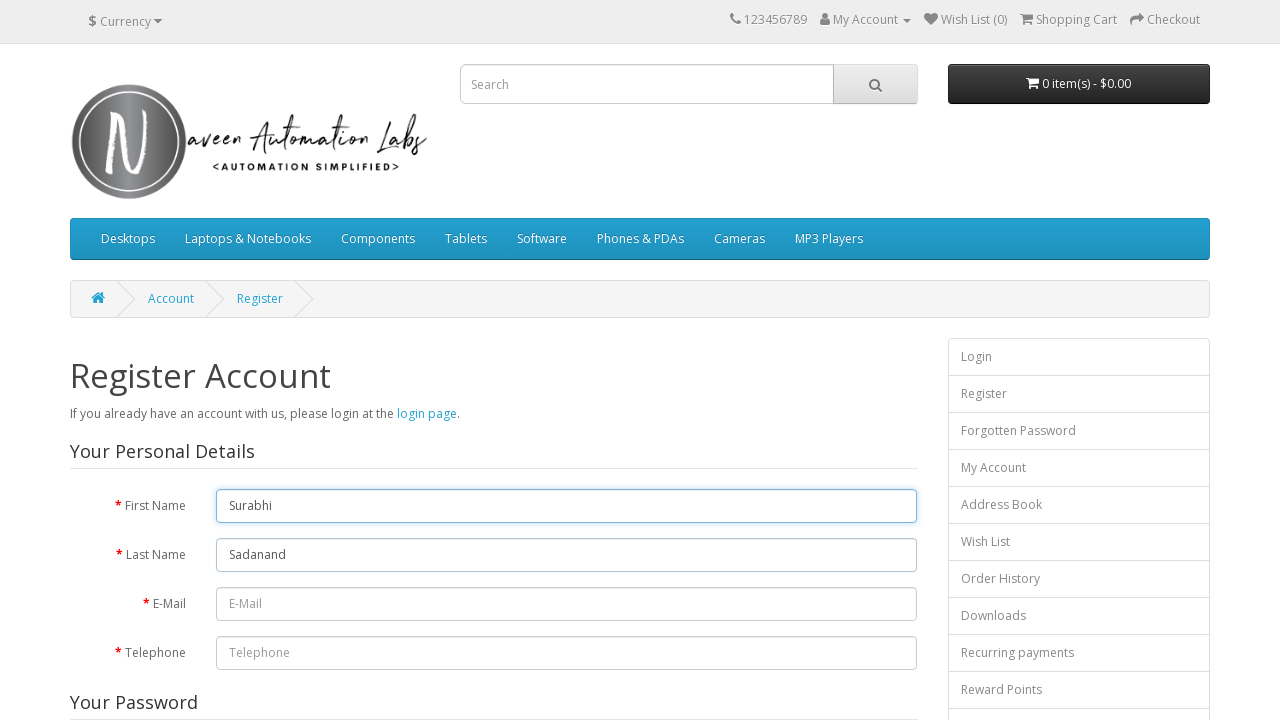

Filled email field with 'testuser847@example.com' on #input-email
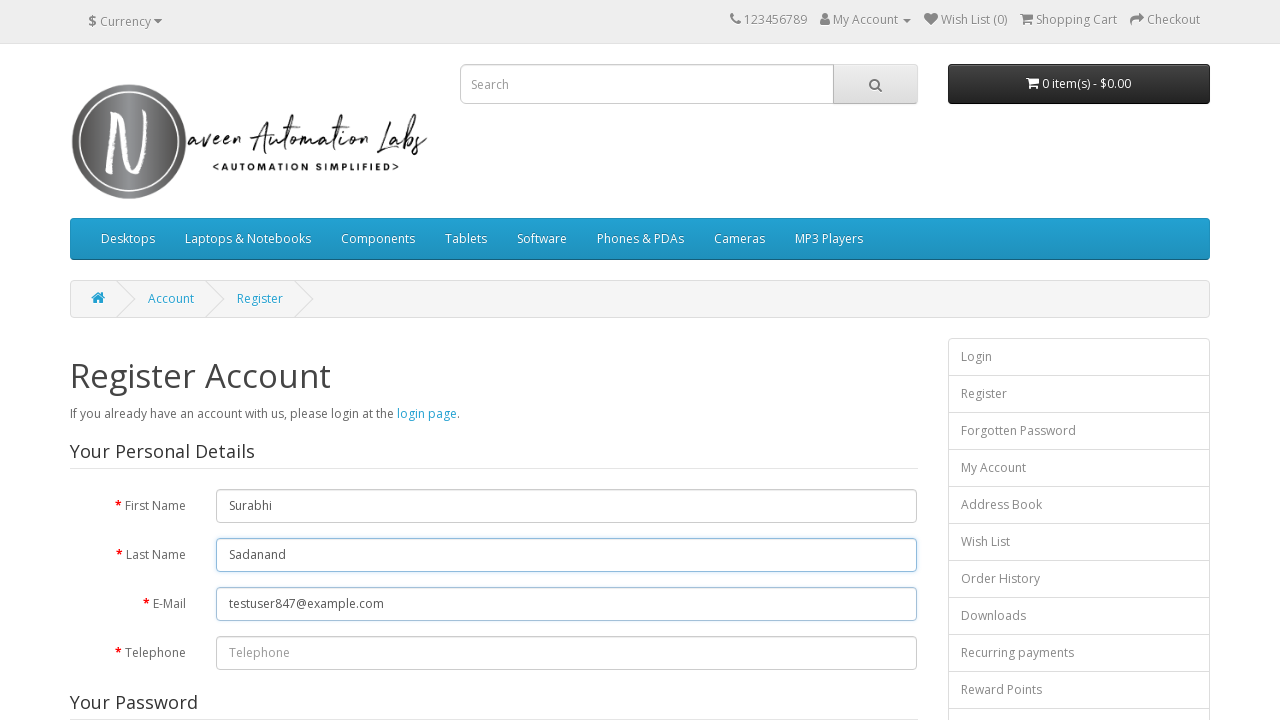

Filled telephone field with '4165551234' on #input-telephone
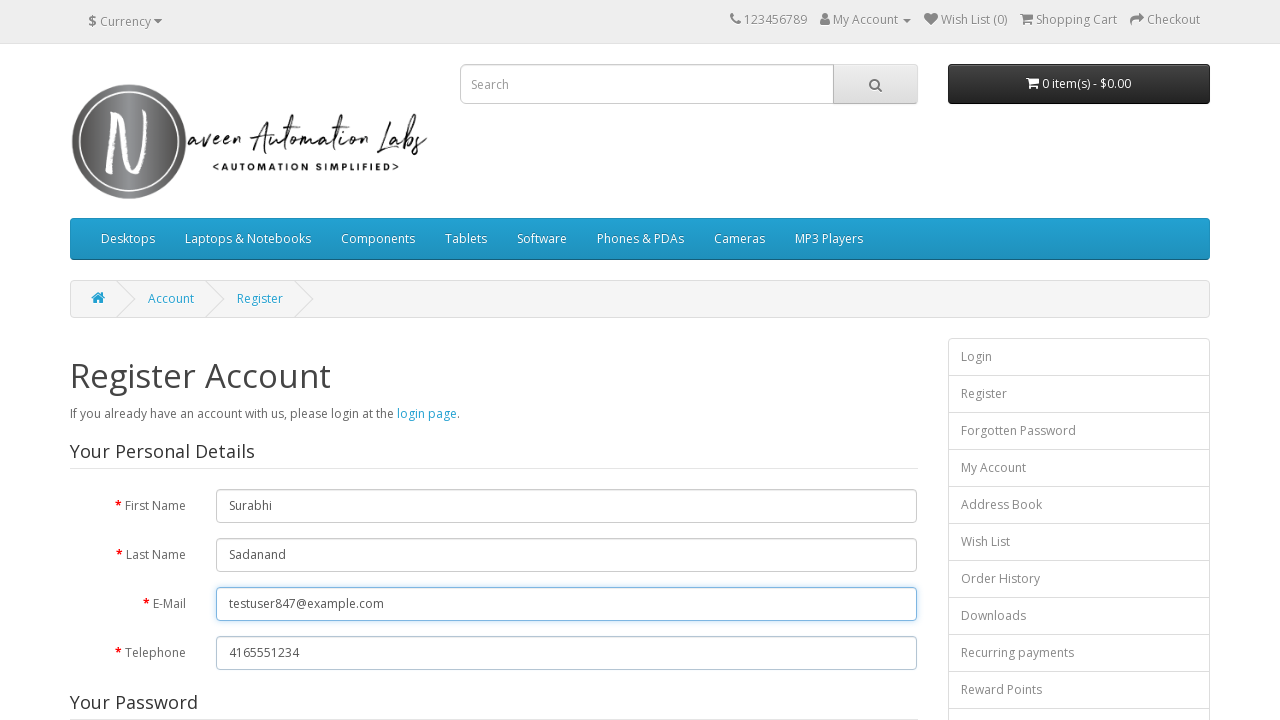

Filled password field with 'testPassword123' on fieldset:nth-of-type(2)>div:nth-of-type(1) input
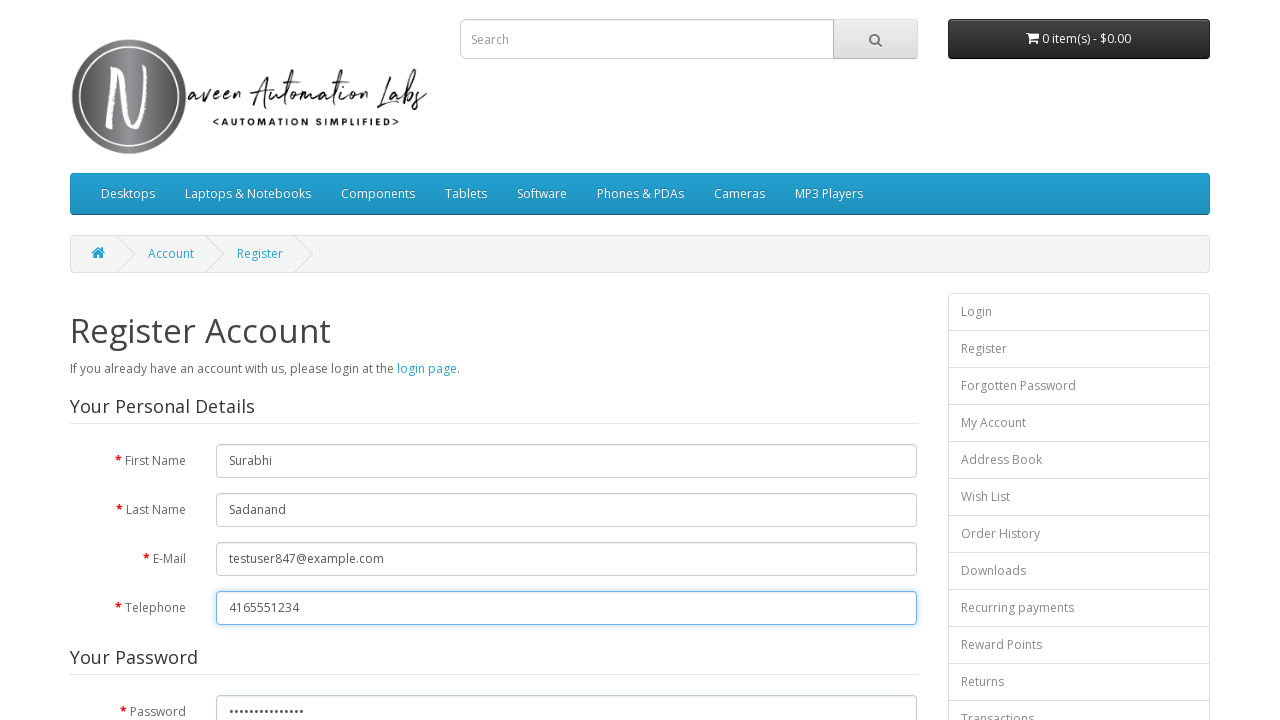

Filled confirm password field with 'testPassword123' on fieldset:nth-of-type(2)>div:nth-of-type(2) input
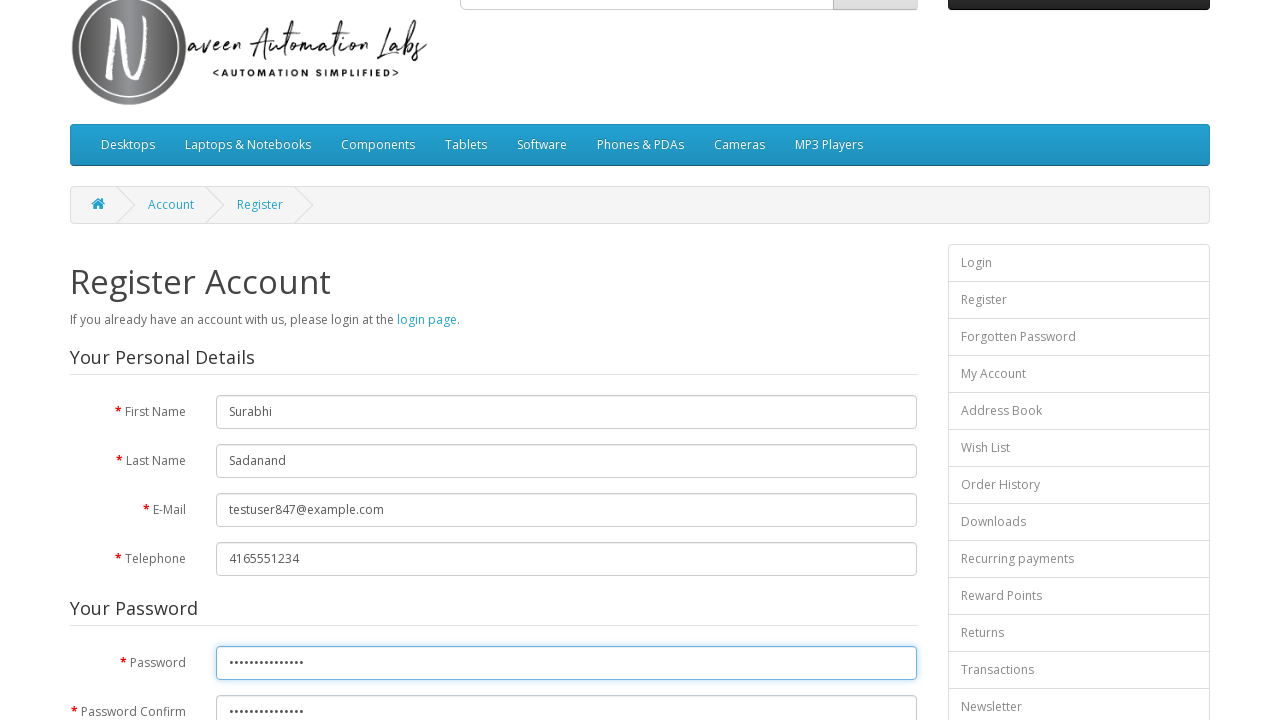

Clicked continue button to submit registration form at (879, 427) on div.buttons input:nth-of-type(2)
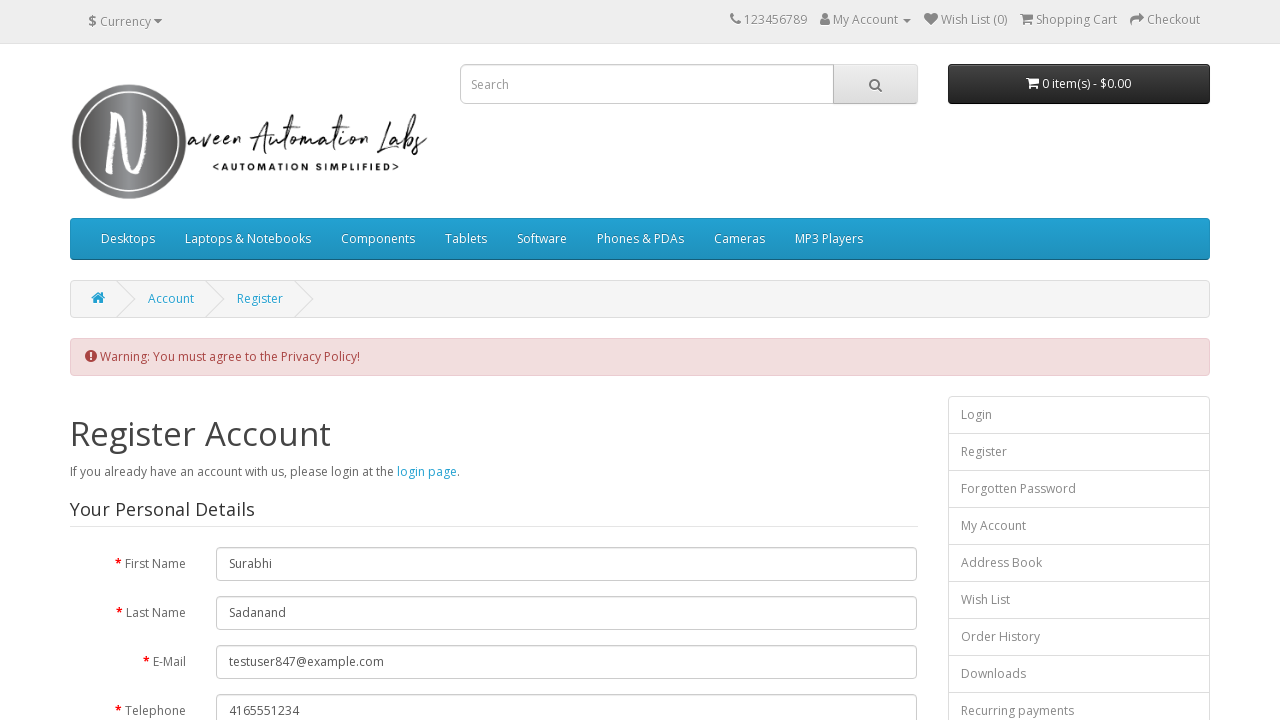

Privacy Policy warning message appeared
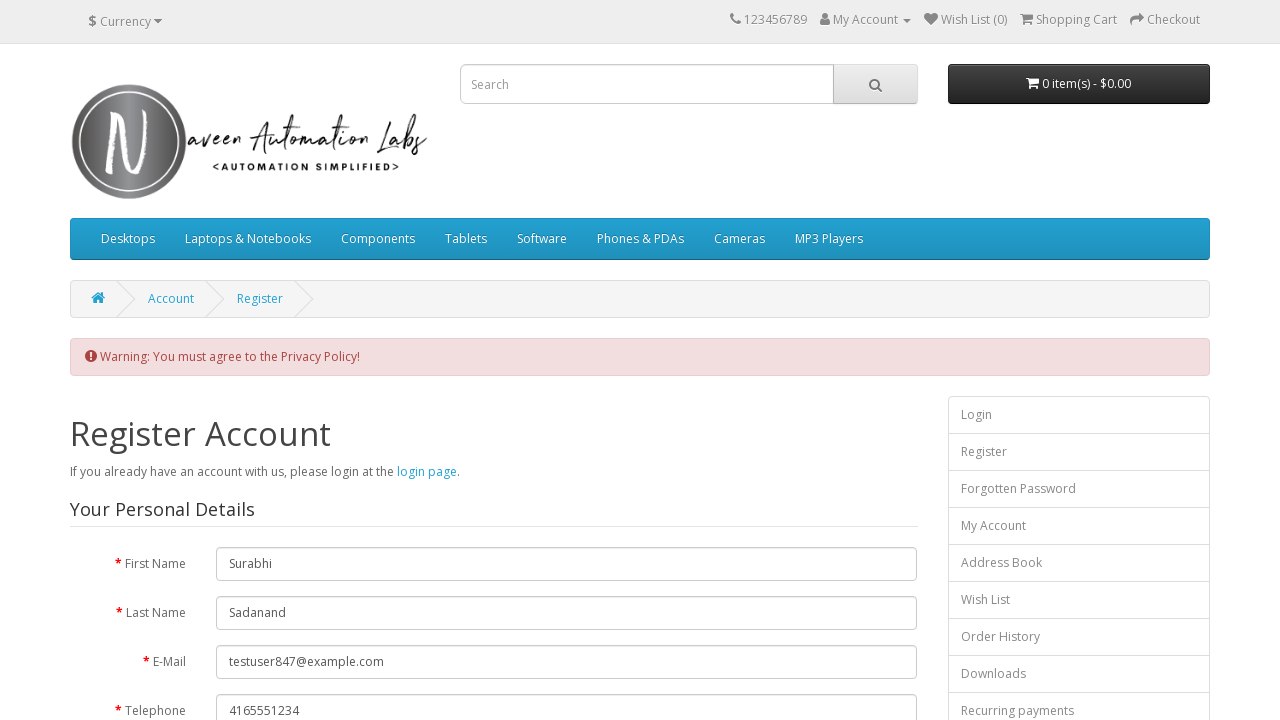

Located alert element for verification
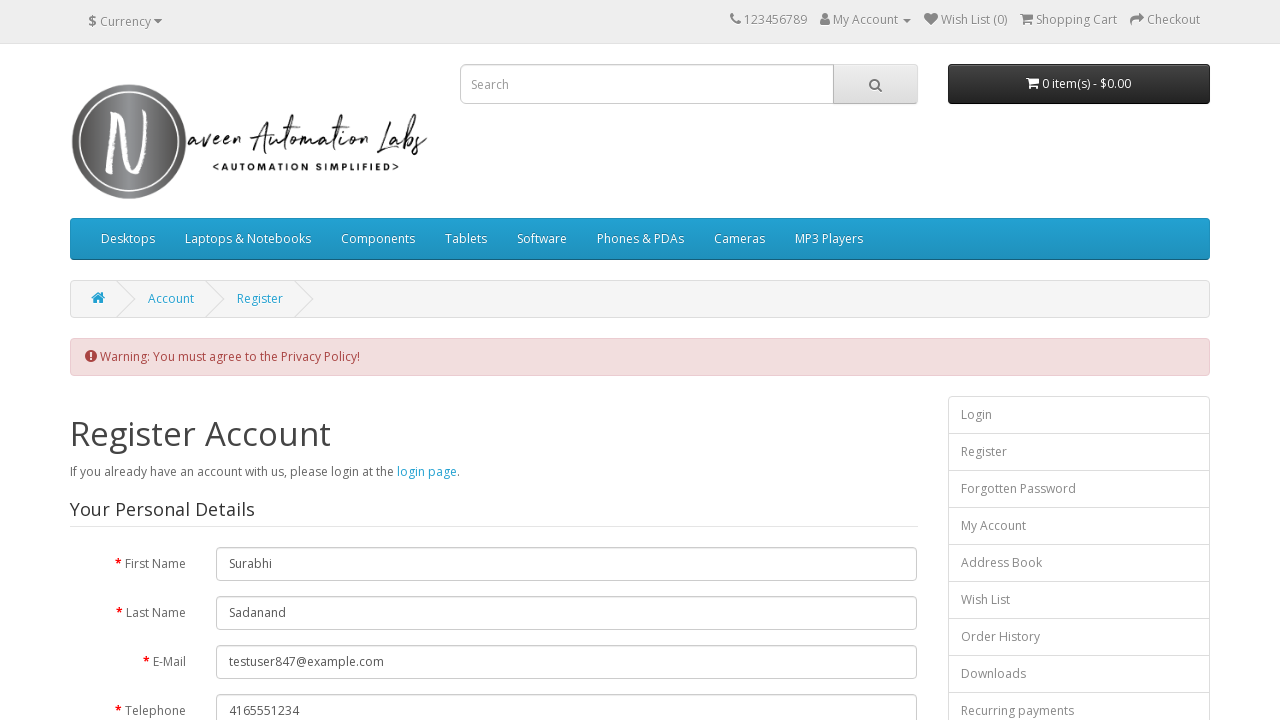

Verified that Privacy Policy warning message is displayed
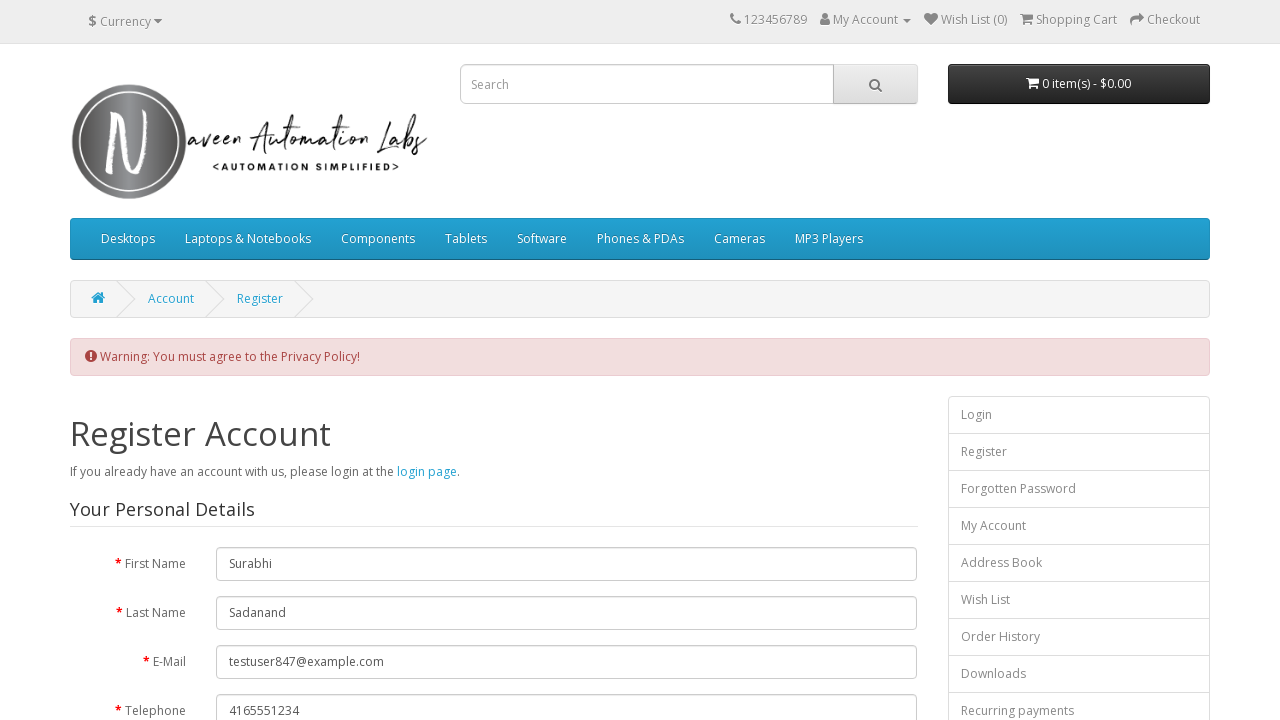

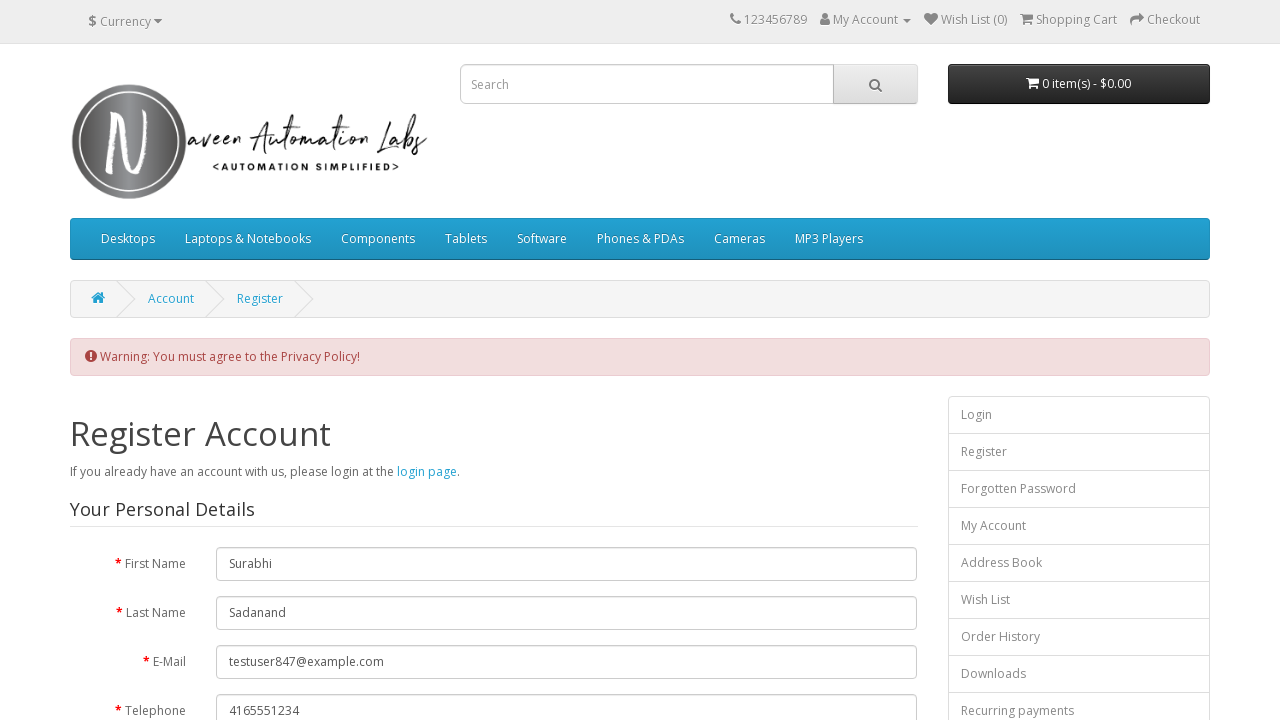